Completes a "Trial of the Stones" puzzle by answering three riddles - entering "Rock" for the first answer, "bamboo" for the second, extracting a merchant name from the page for the third, and submitting all answers.

Starting URL: https://techstepacademy.com/trial-of-the-stones

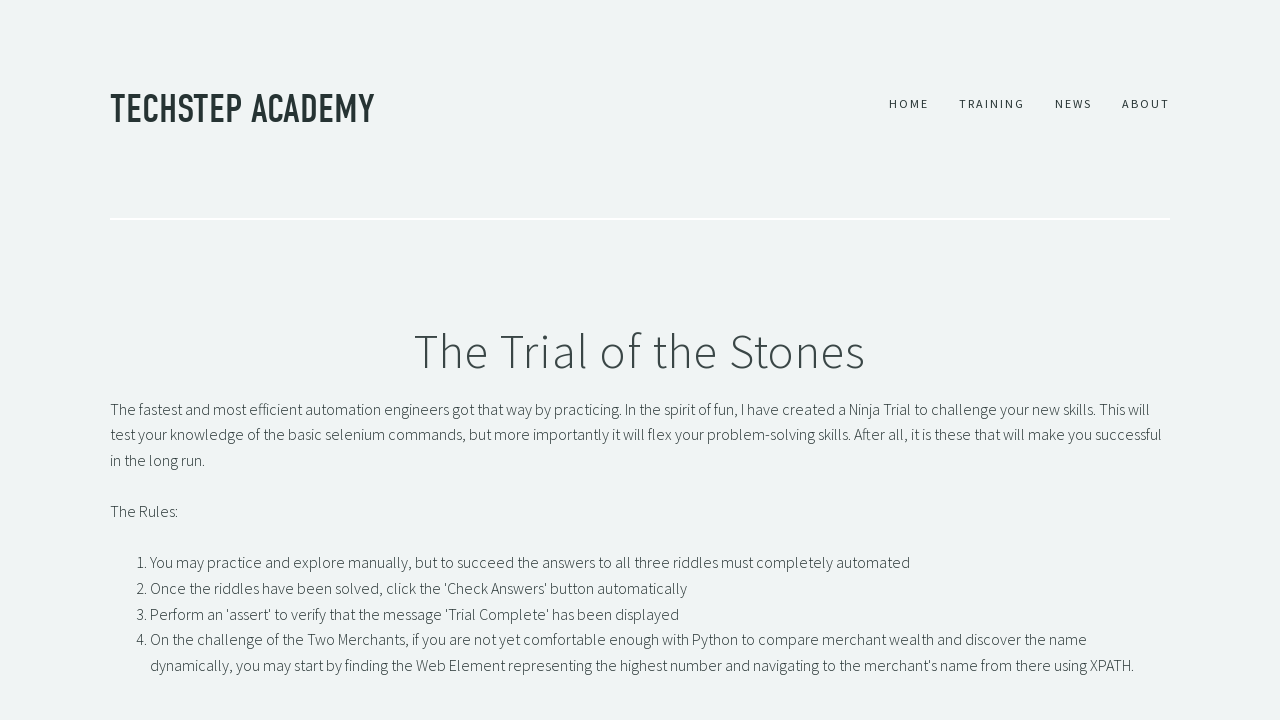

Filled first riddle input with 'Rock' on input#r1Input
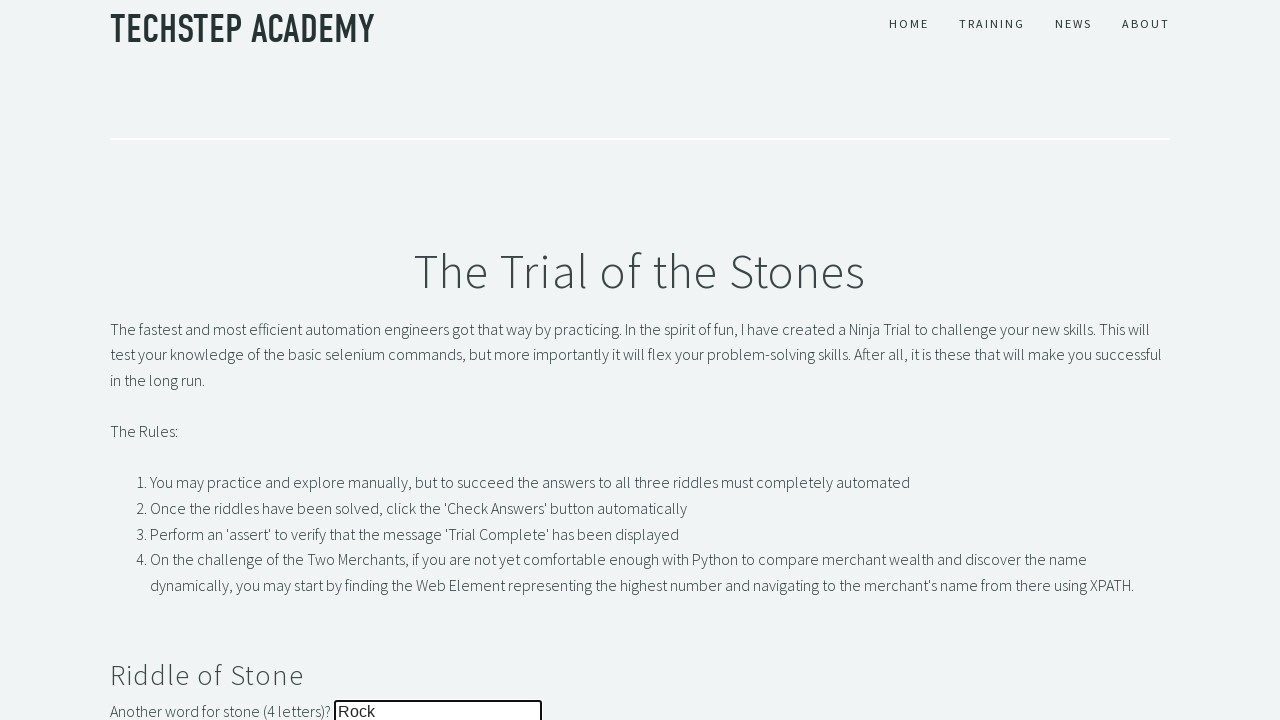

Submitted first riddle answer at (145, 360) on button#r1Btn
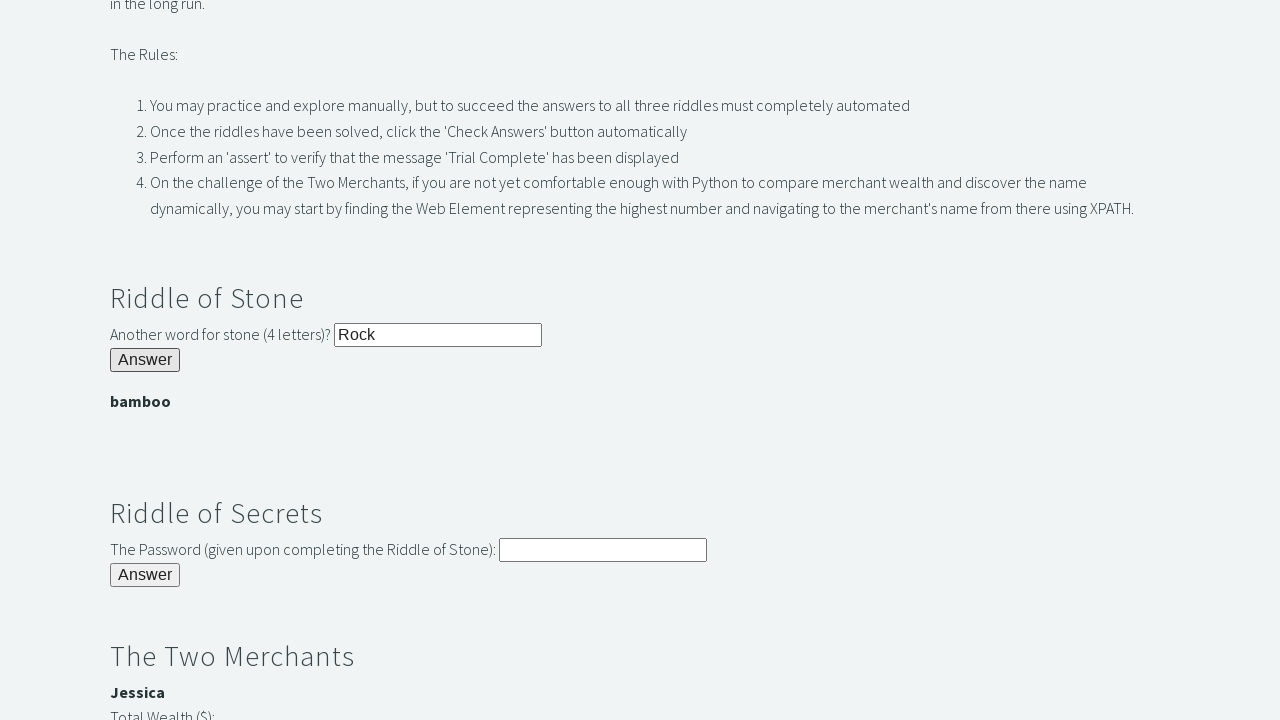

Filled second riddle input with 'bamboo' on input#r2Input
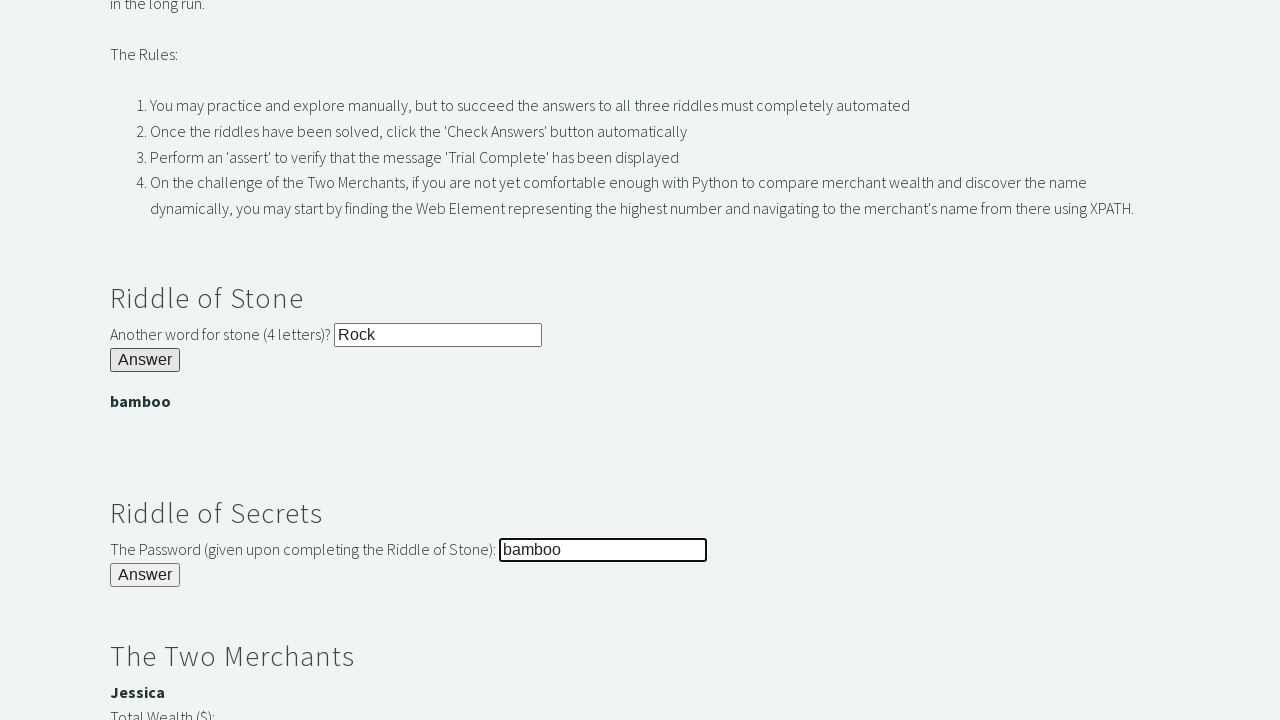

Submitted second riddle answer at (145, 575) on button#r2Butn
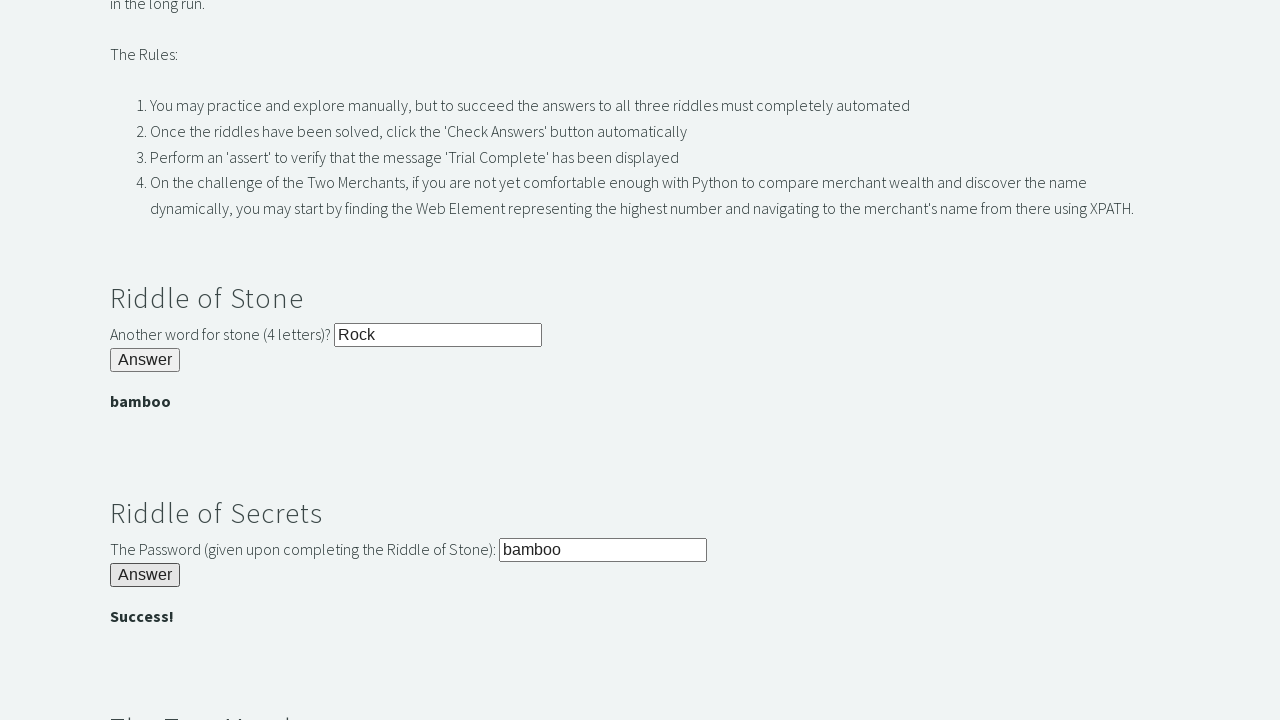

Extracted merchant name 'Jessica' from page
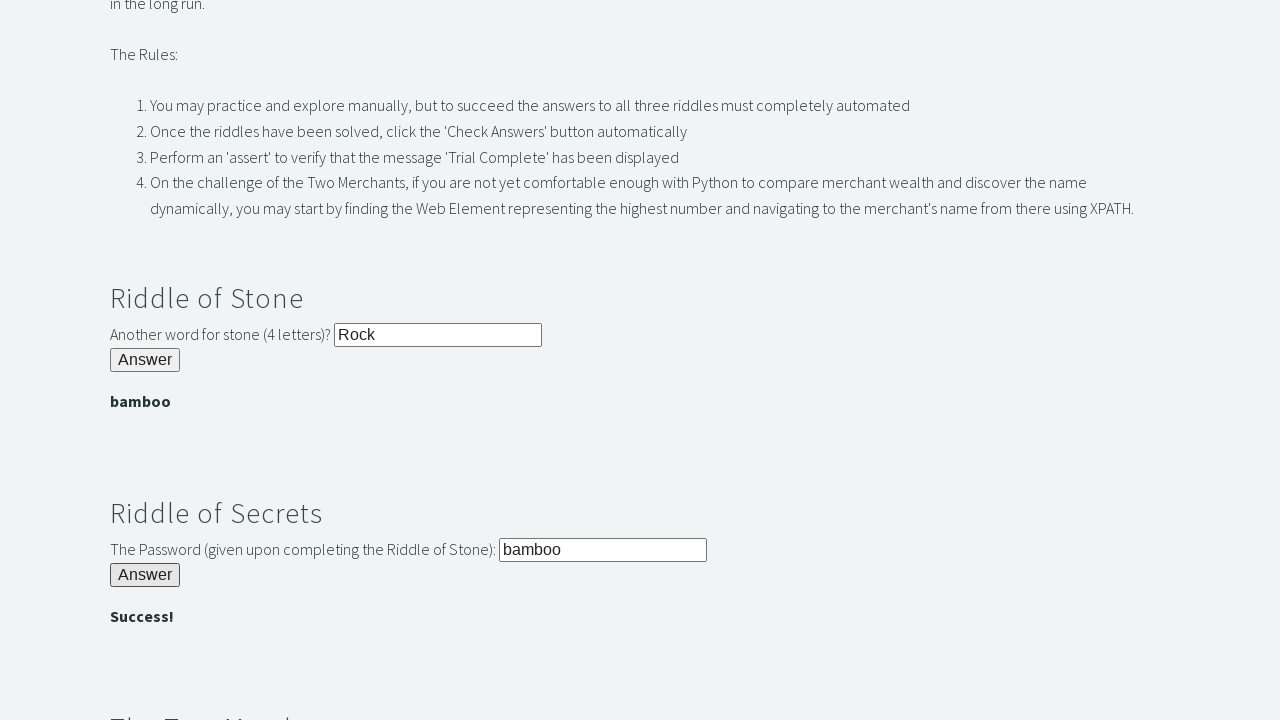

Filled third riddle input with merchant name 'Jessica' on input#r3Input
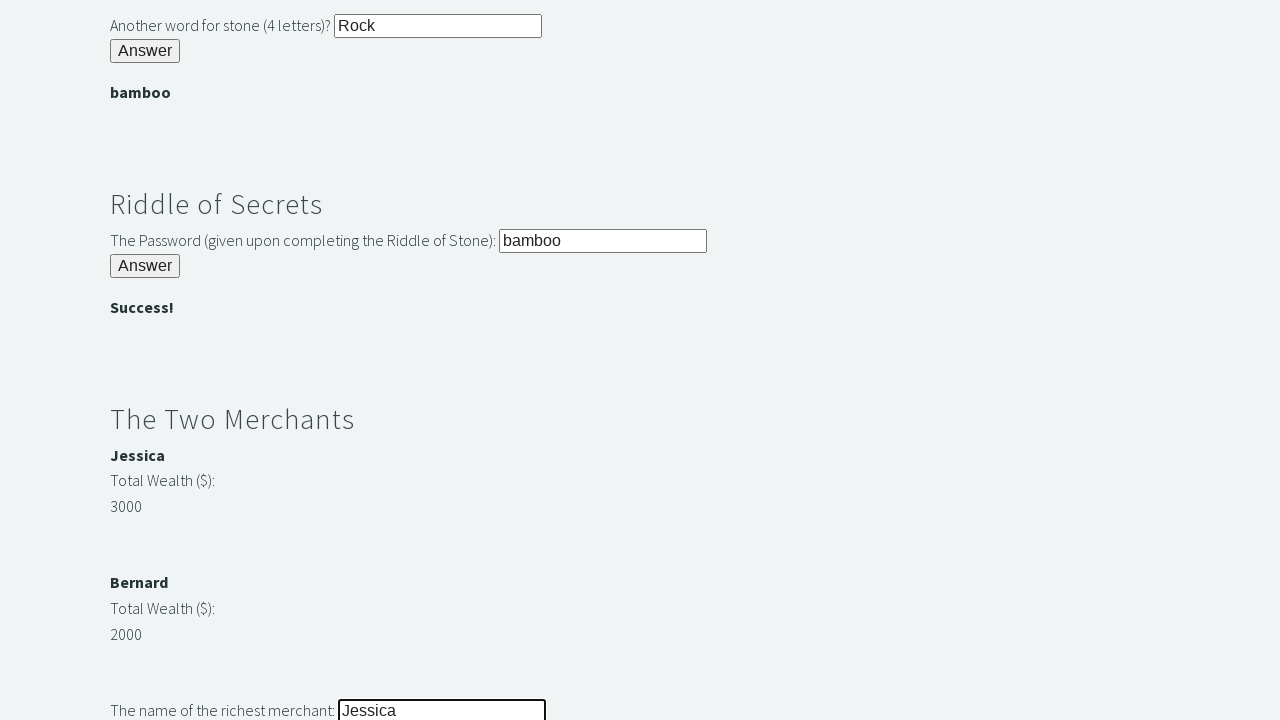

Submitted third riddle answer at (145, 360) on button#r3Butn
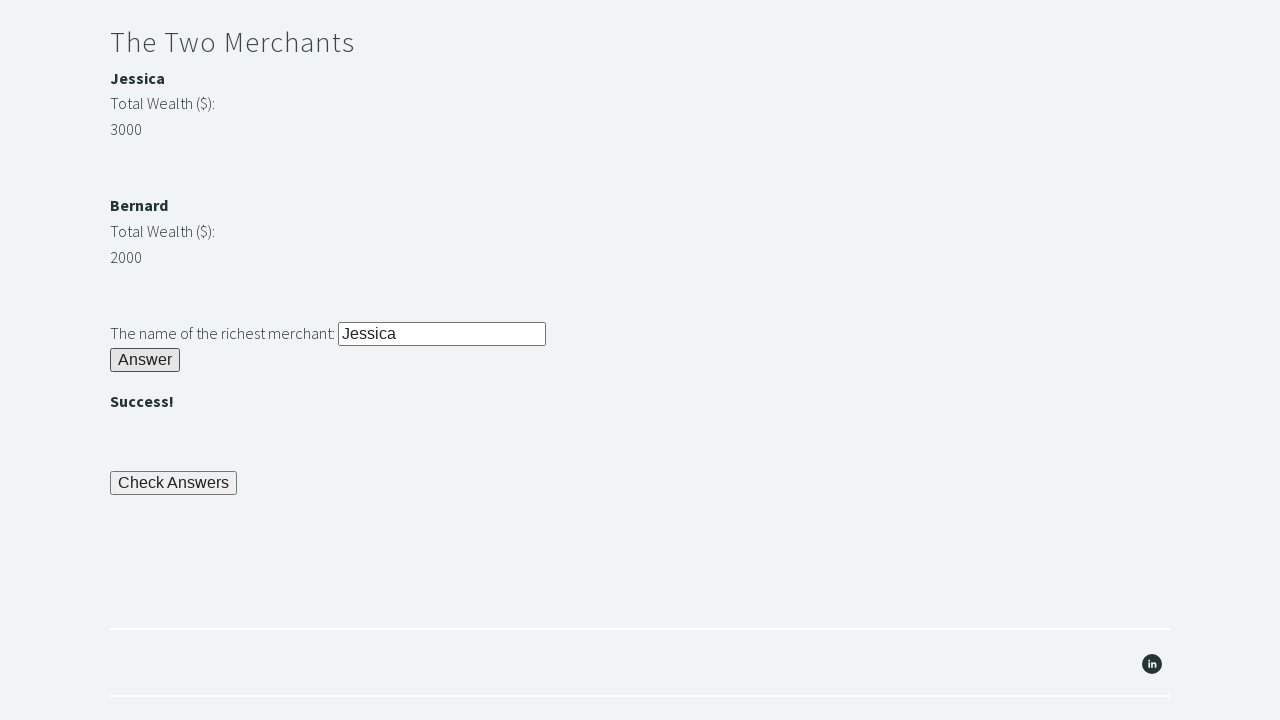

Clicked button to submit all answers and complete the trial at (174, 483) on button#checkButn
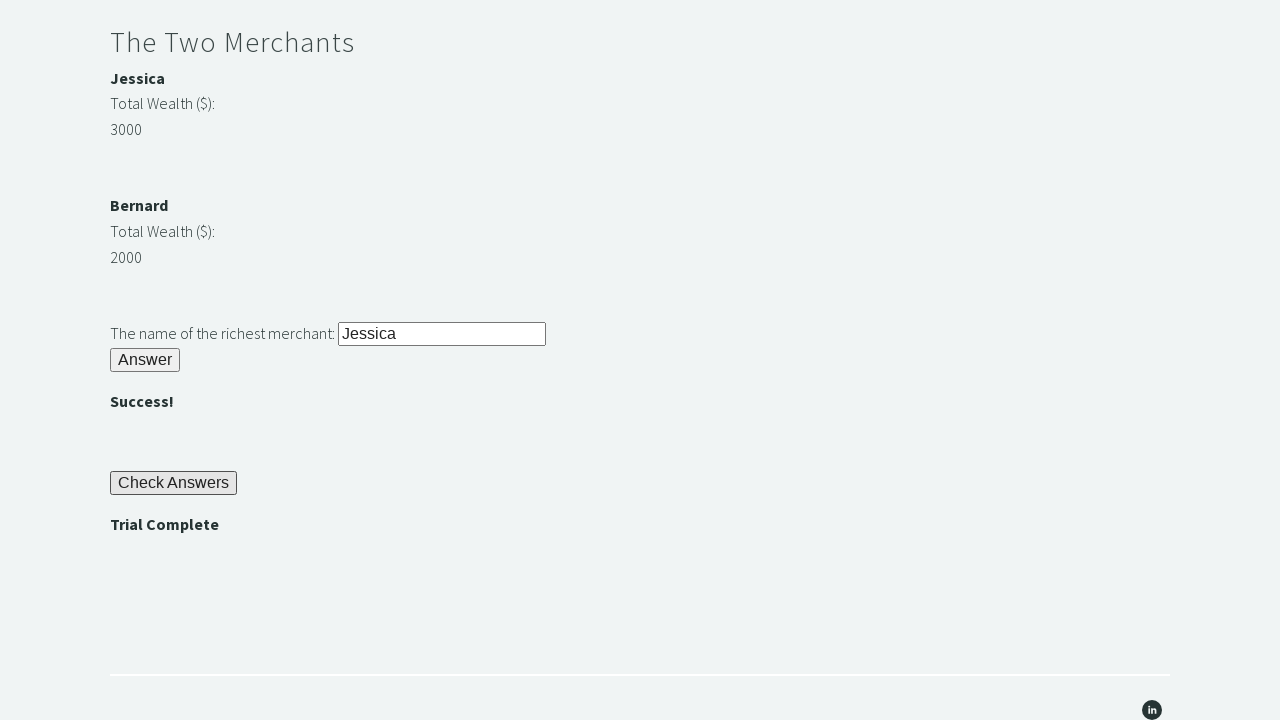

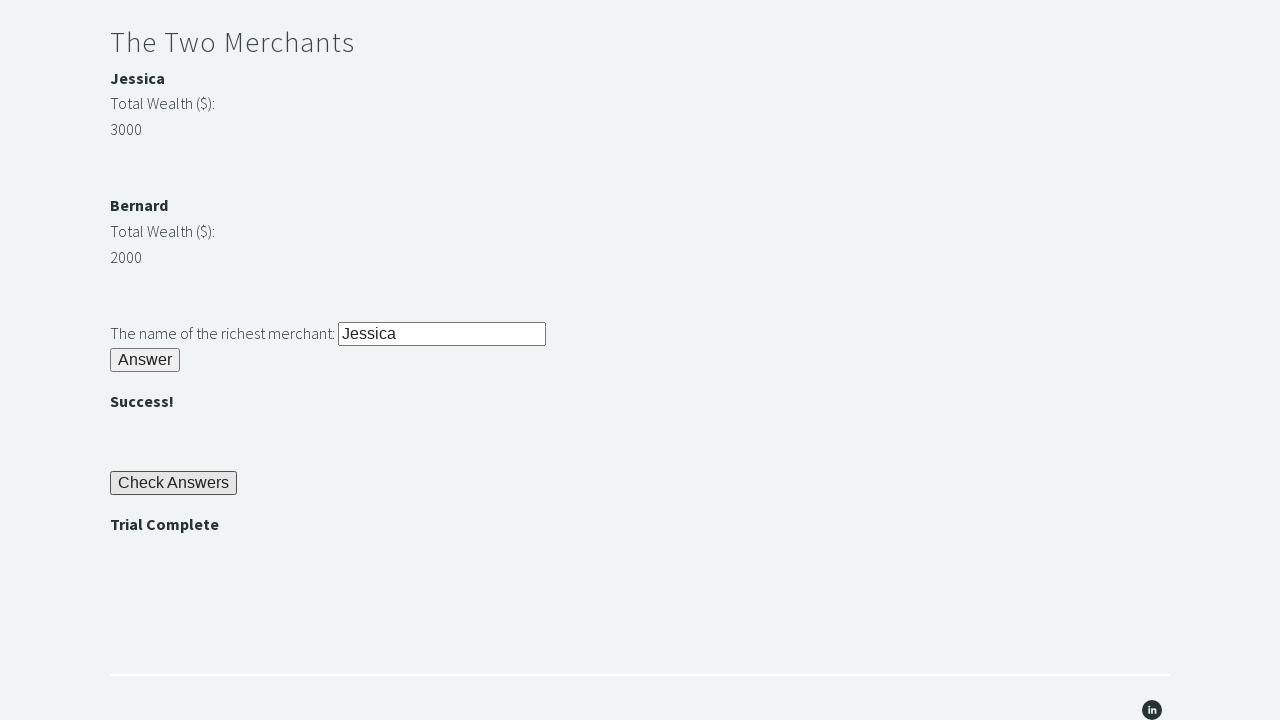